Navigates to GoDaddy India website and verifies the page loads by checking that the page title and URL are accessible.

Starting URL: https://www.godaddy.com/en-in

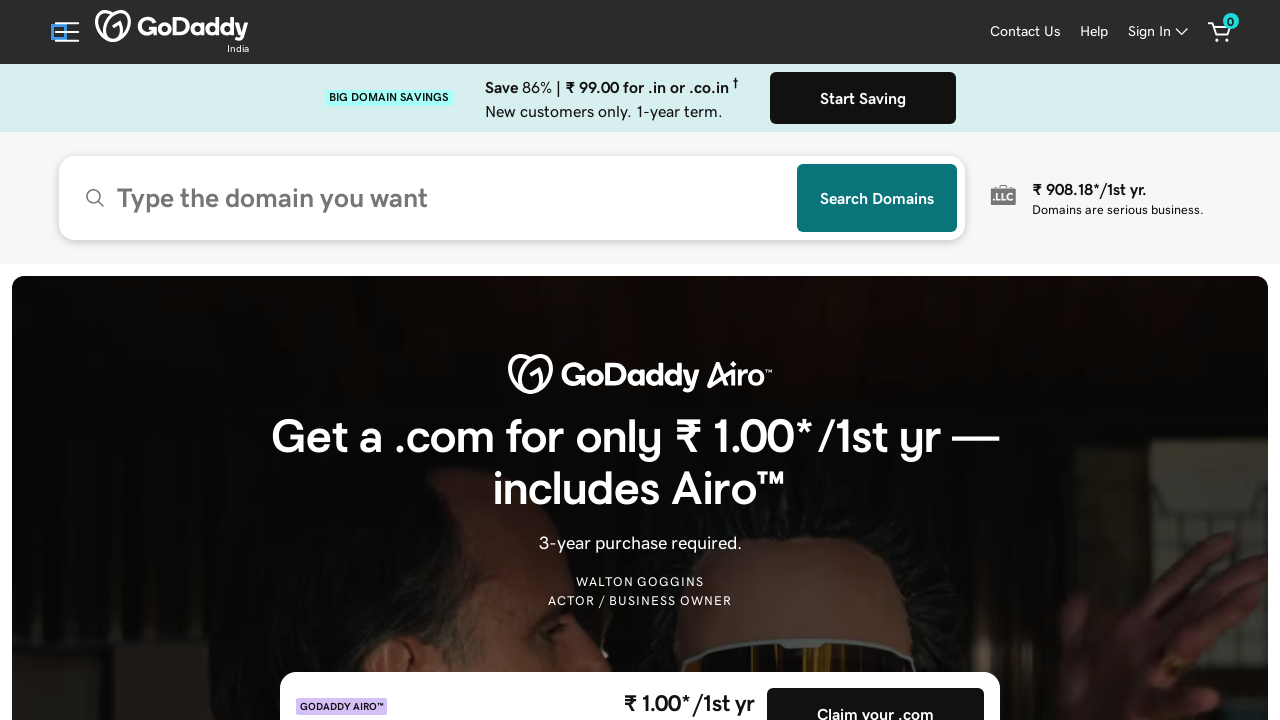

Waited for page to load (domcontentloaded state)
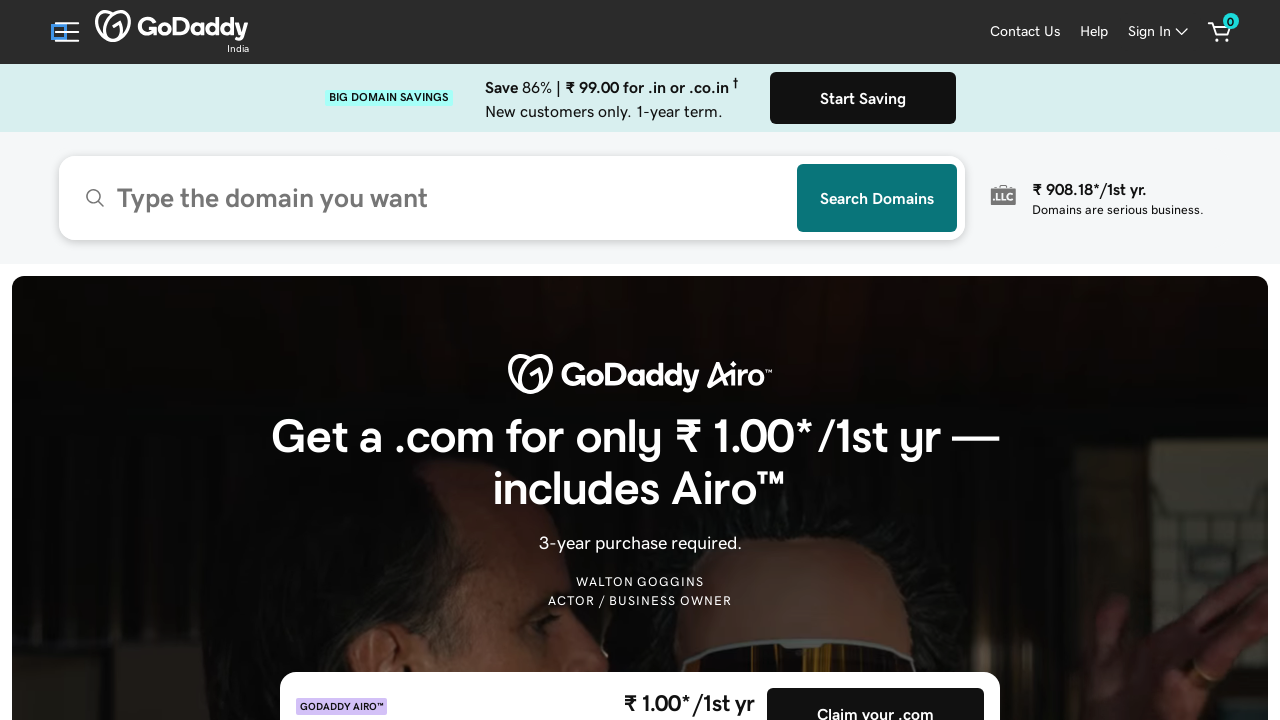

Retrieved page title: 'Domain Names, Websites, Hosting & Online Marketing Tools - GoDaddy'
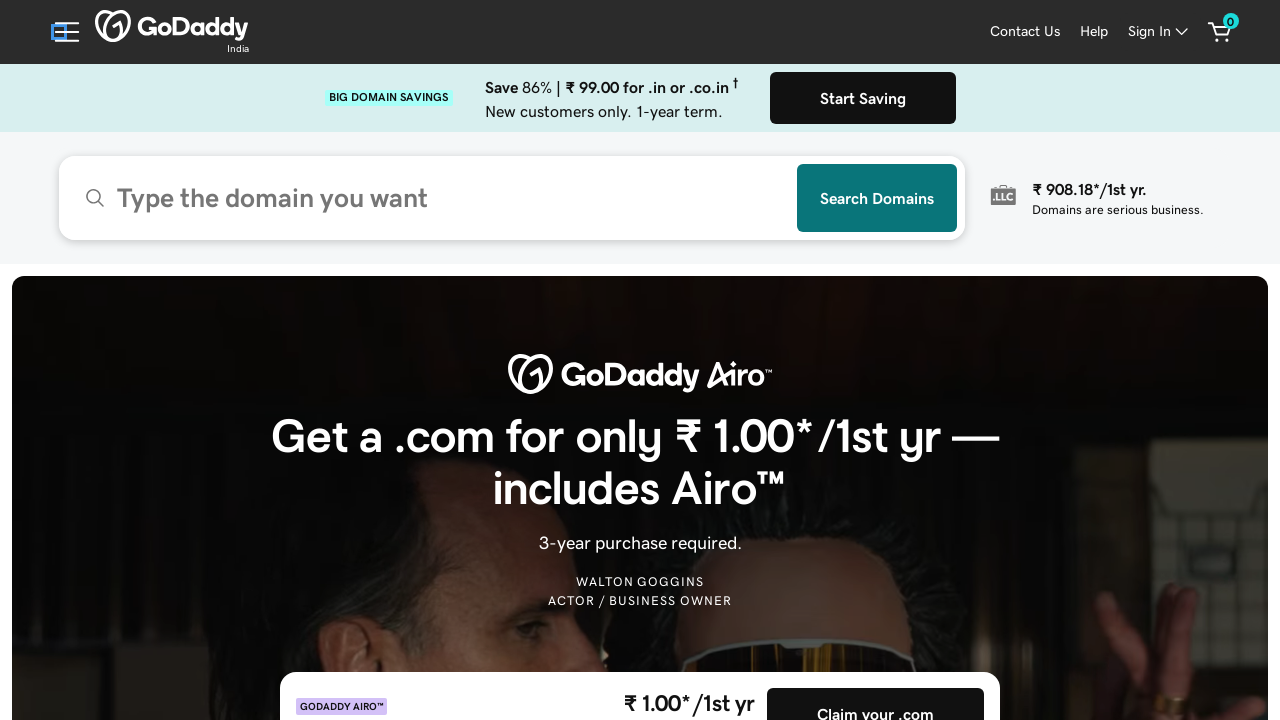

Verified page title is not empty
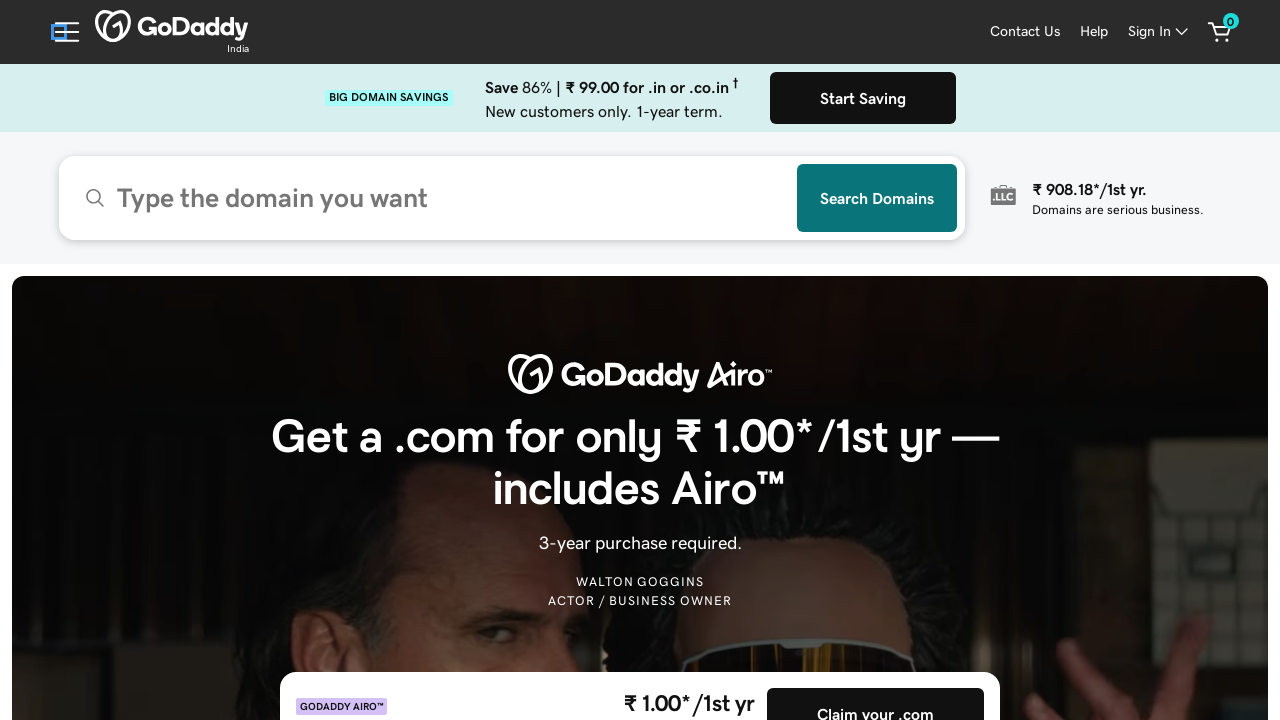

Retrieved current URL: 'https://www.godaddy.com/en-in'
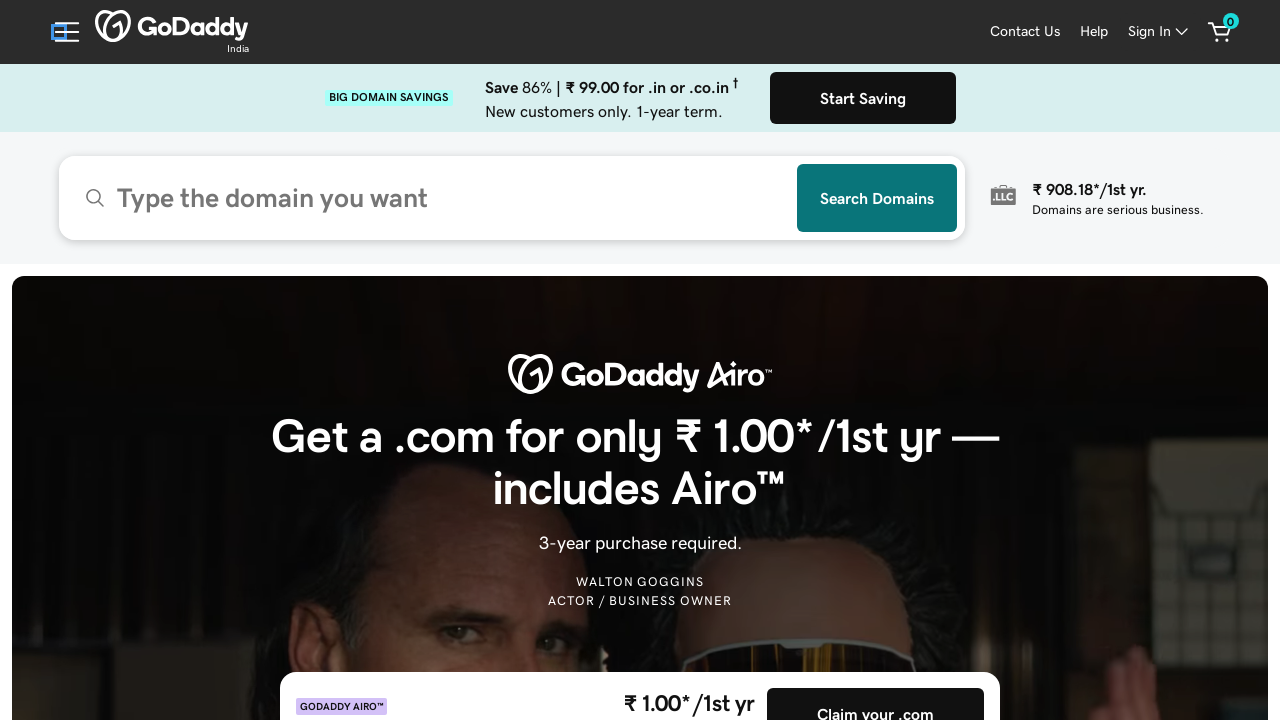

Verified URL contains 'godaddy.com'
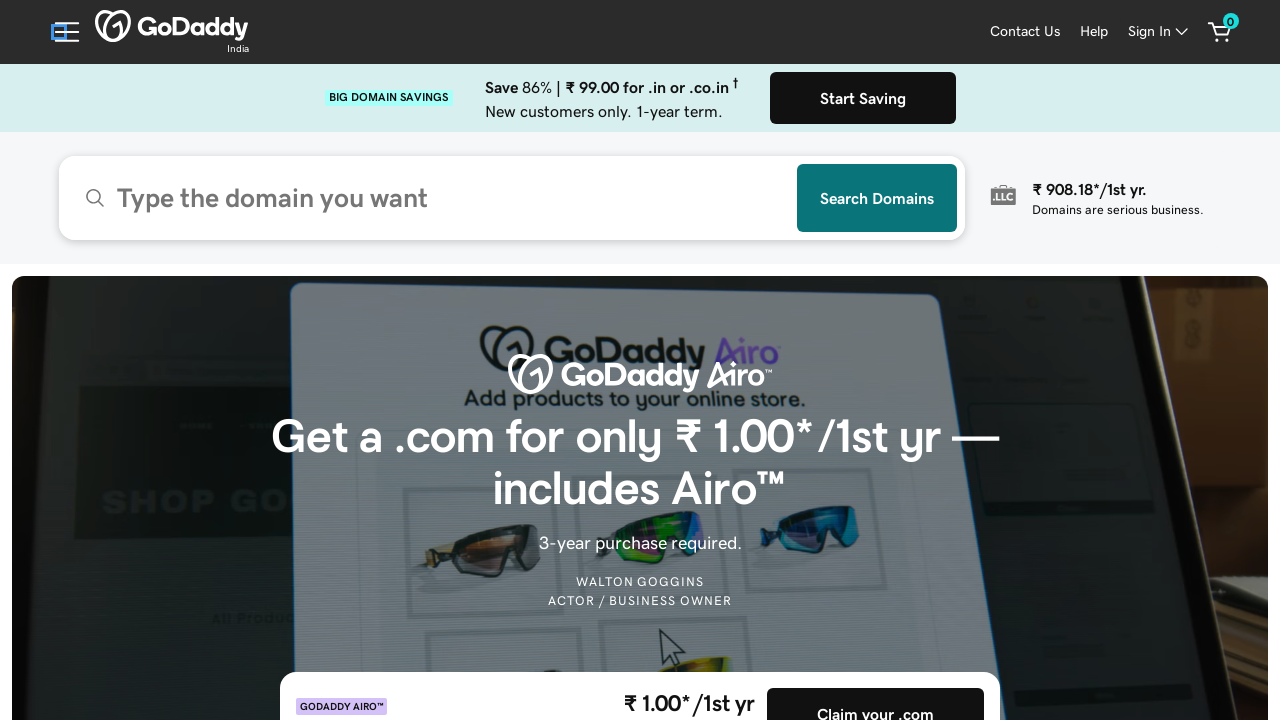

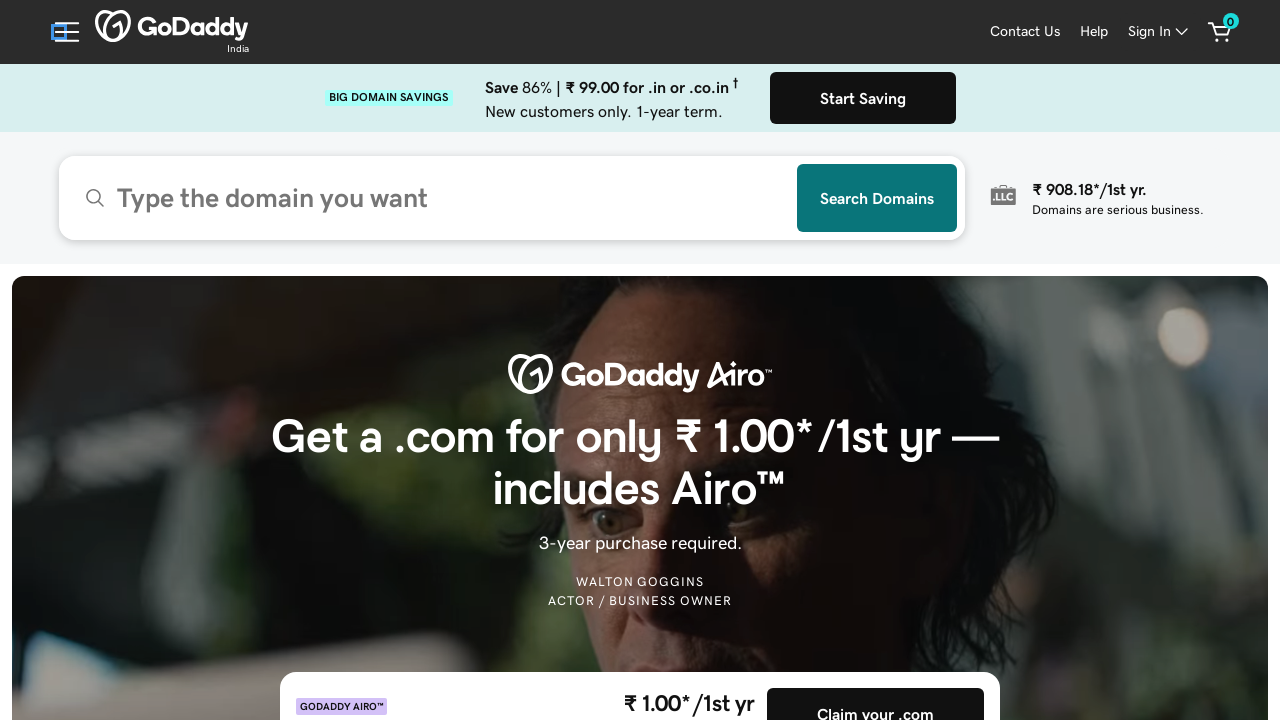